Tests JavaScript confirm dialog by clicking the second button, dismissing the alert, and verifying the result message does not contain "successfuly"

Starting URL: https://the-internet.herokuapp.com/javascript_alerts

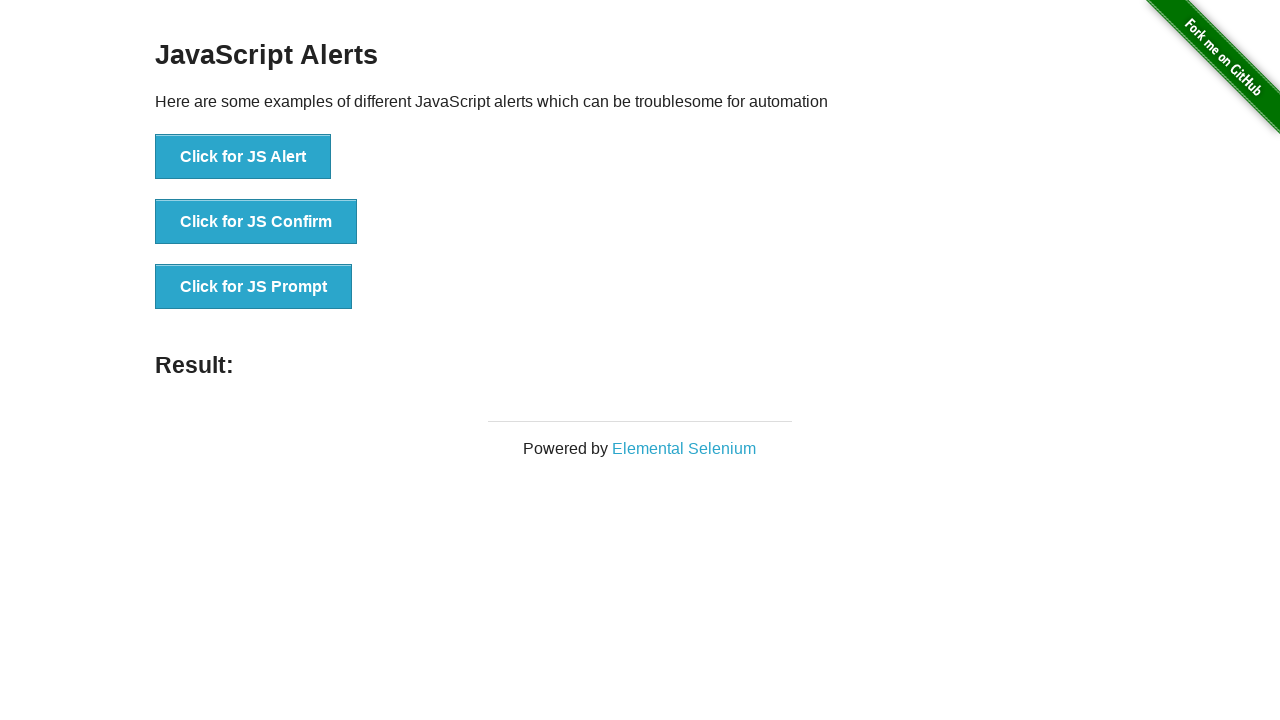

Set up dialog handler to dismiss alerts
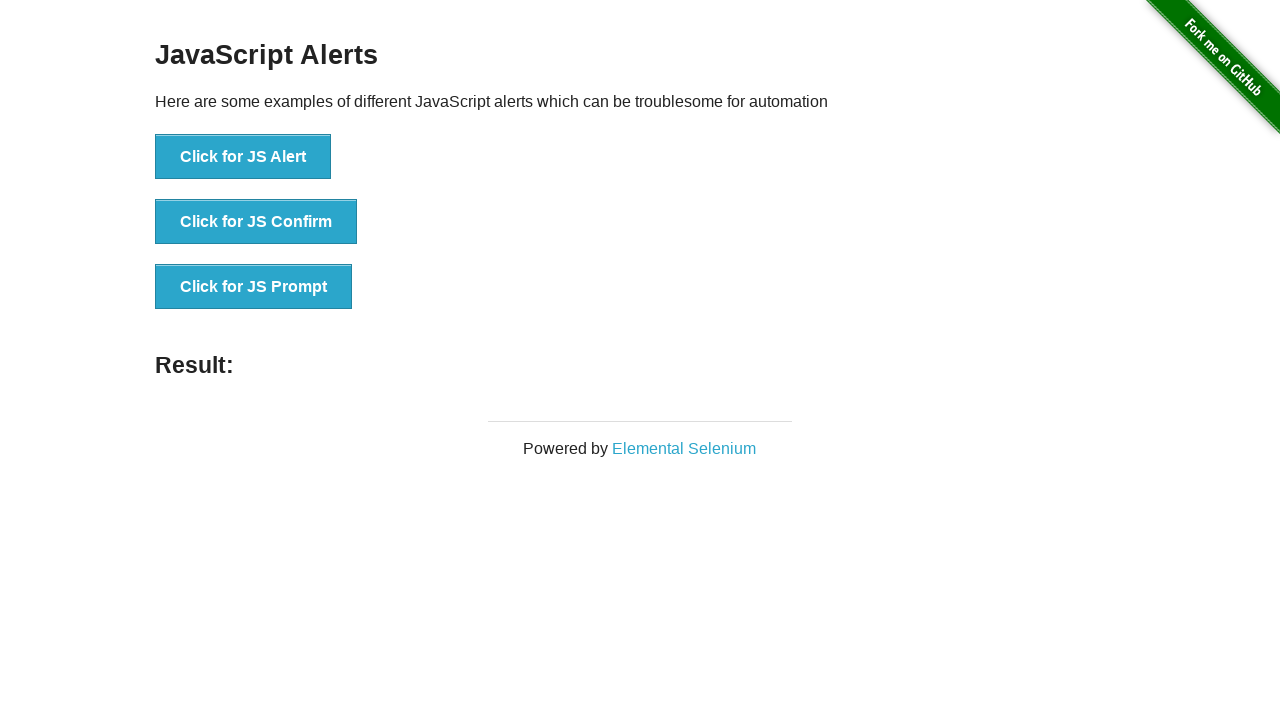

Clicked the JS Confirm button at (256, 222) on button[onclick='jsConfirm()']
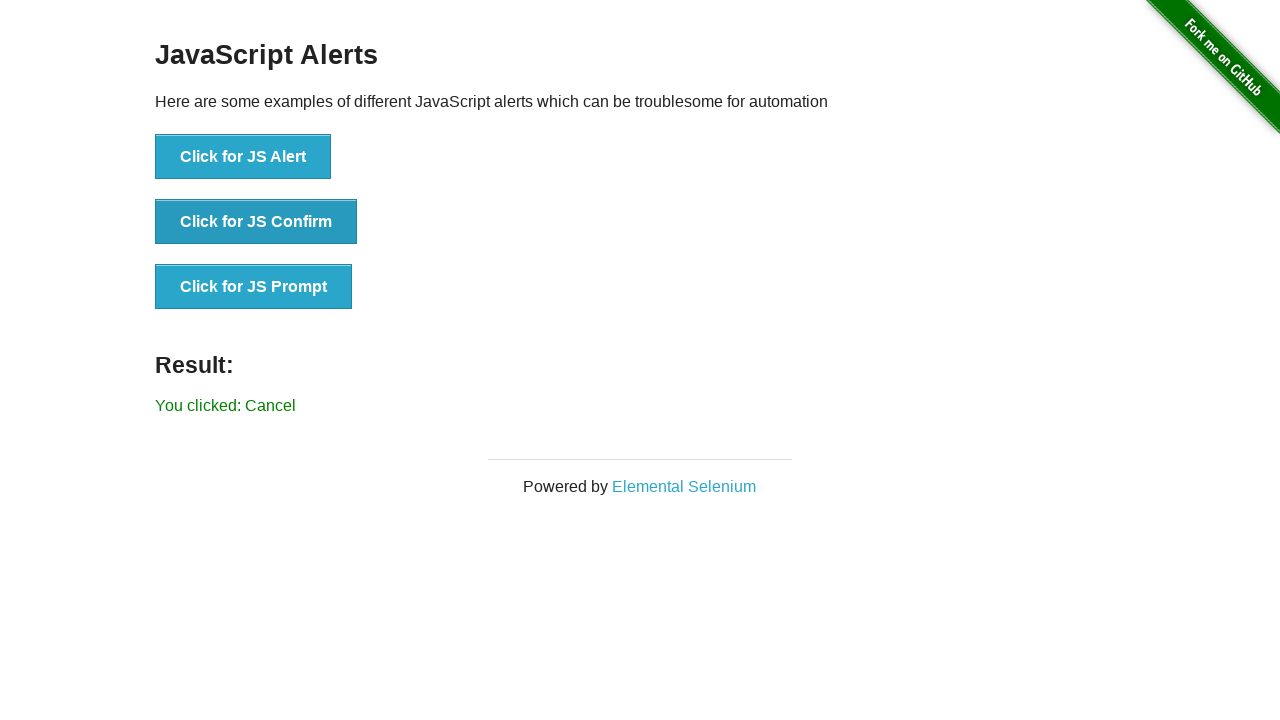

Waited for result message to appear
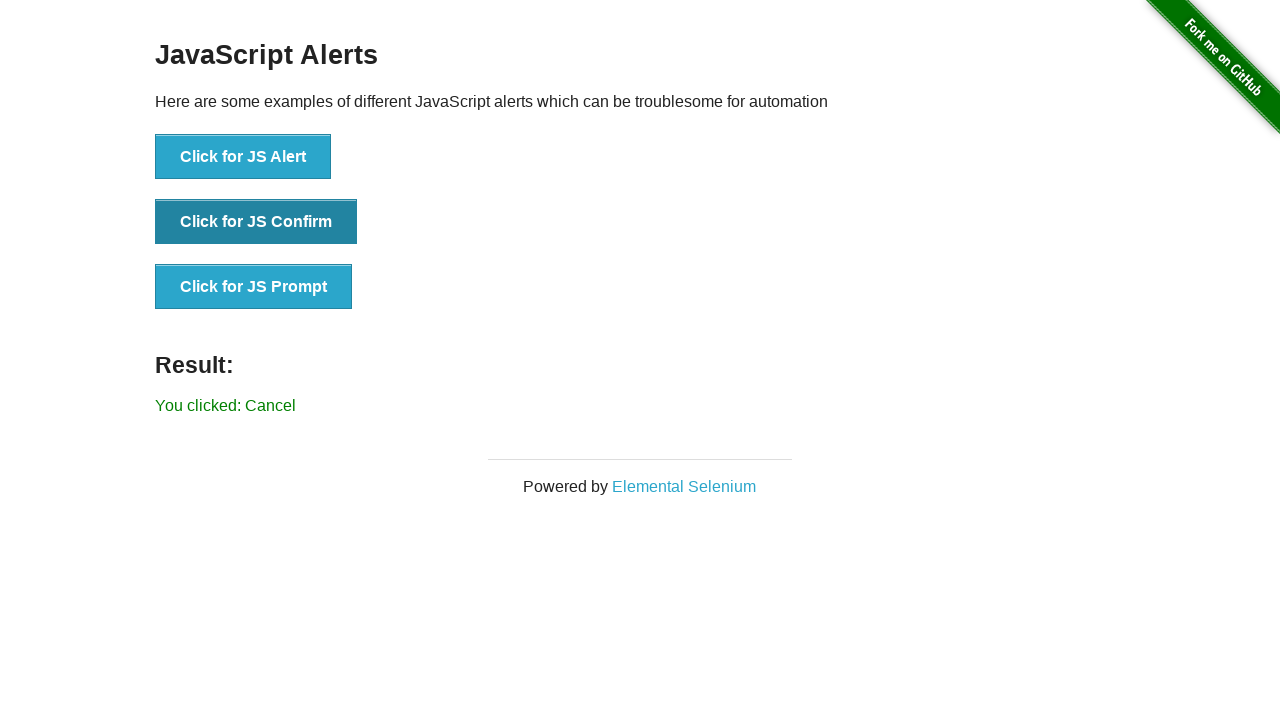

Verified result message does not contain 'successfuly'
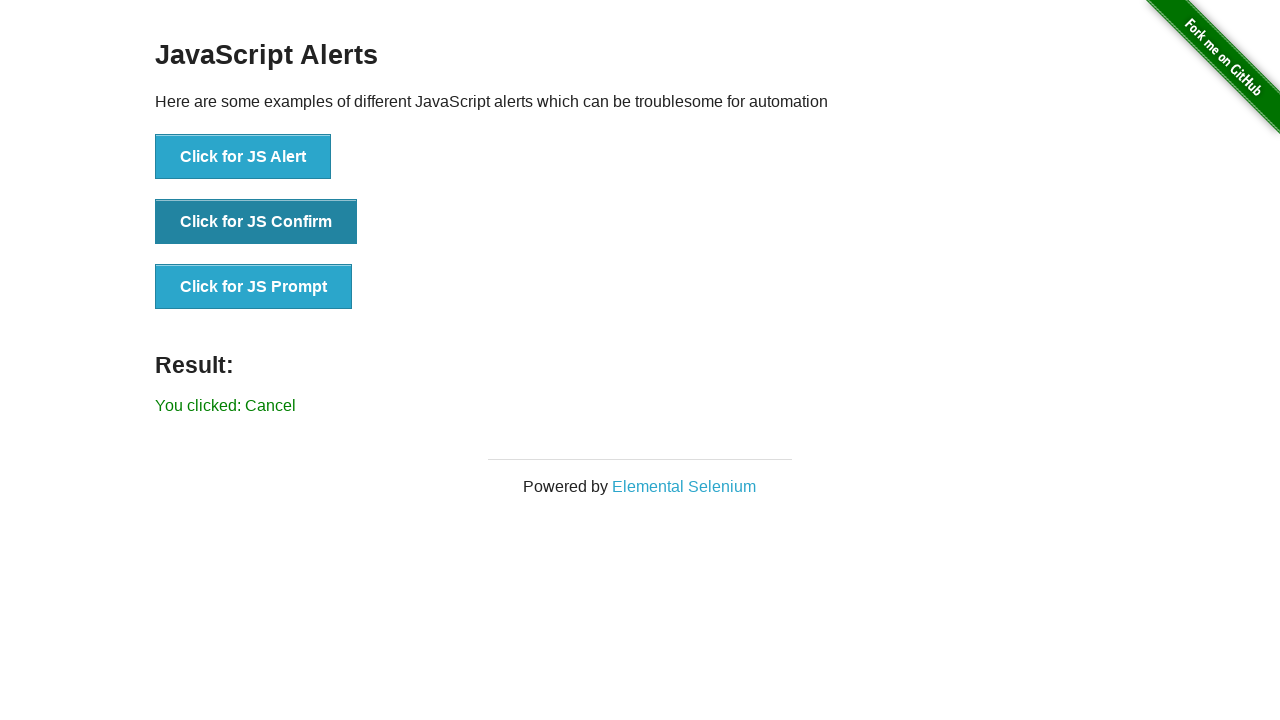

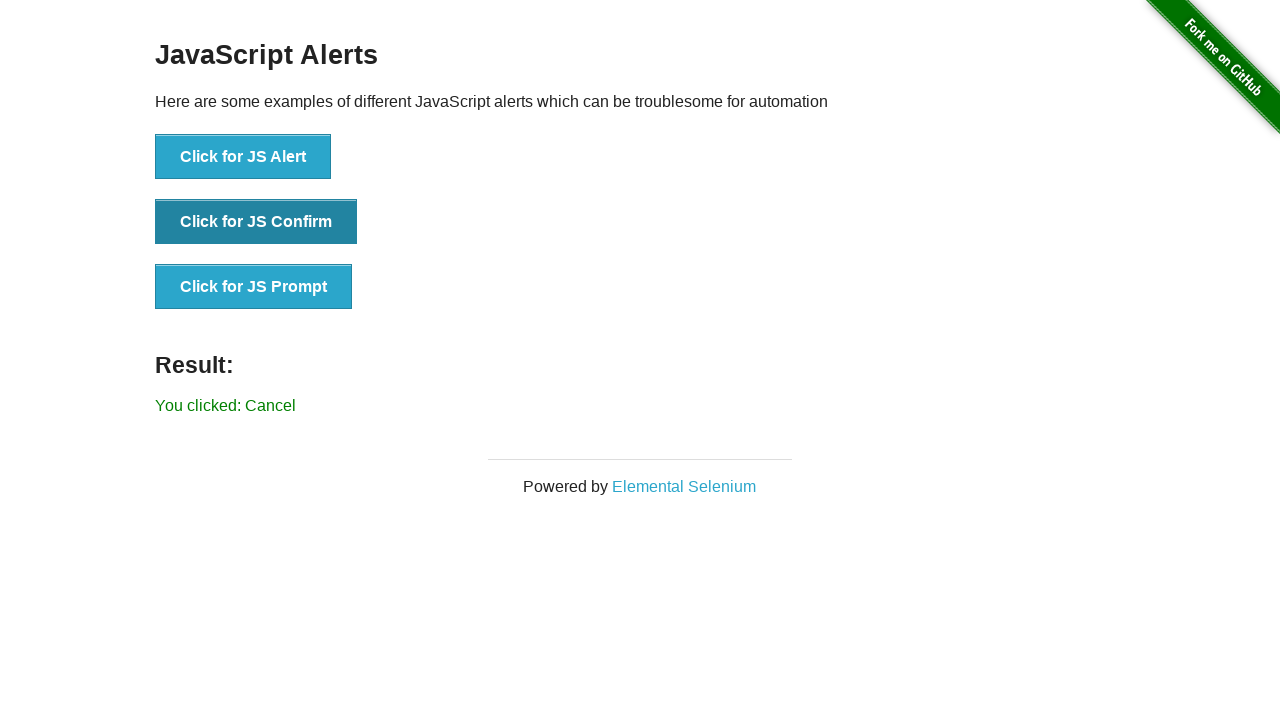